Tests the web calculator's multiplication functionality by entering two numbers and clicking the multiply and equals buttons

Starting URL: http://web2.0calc.com/

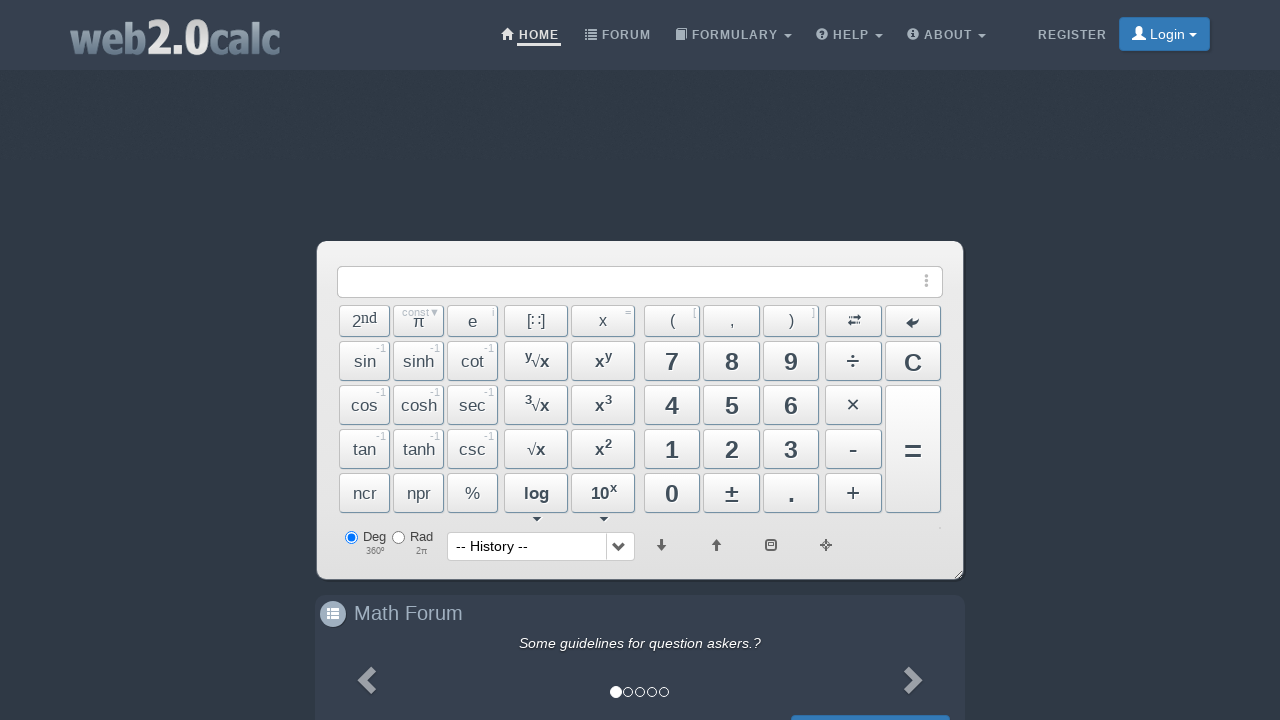

Clicked button '1' to start entering first number at (672, 449) on xpath=//button[@id='Btn1']
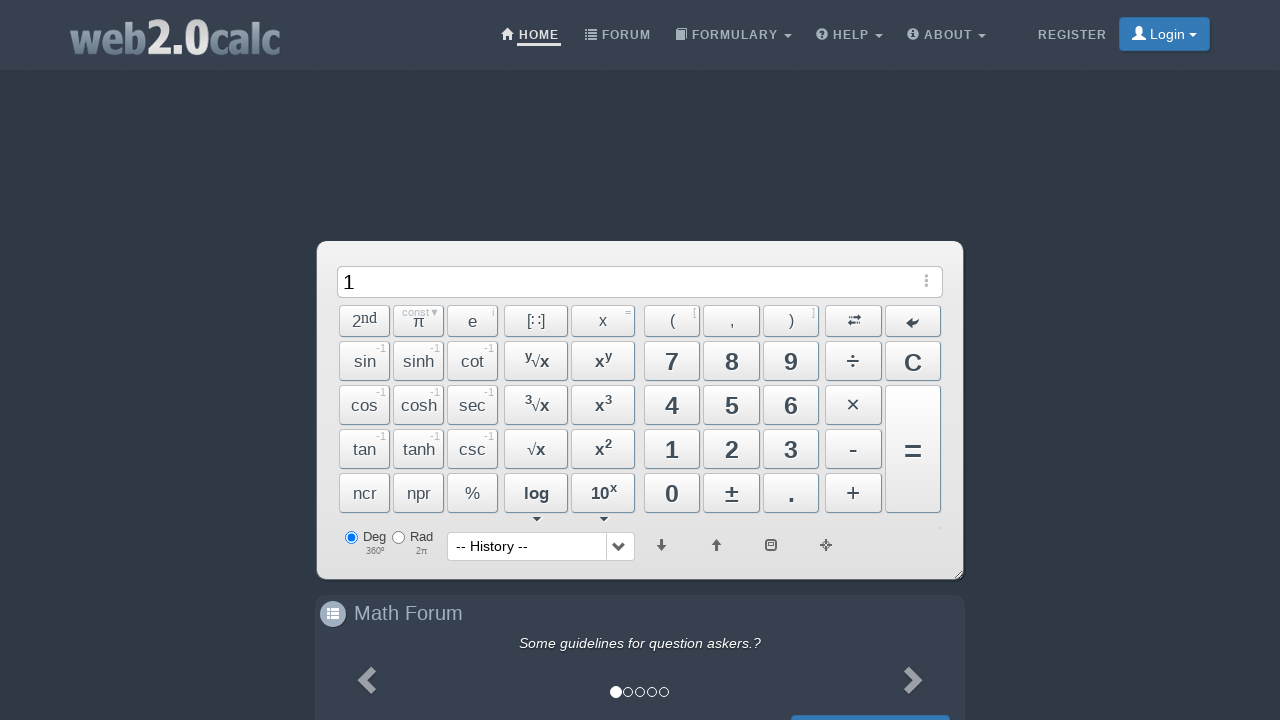

Clicked button '2' to complete first number (12) at (732, 449) on xpath=//button[@id='Btn2']
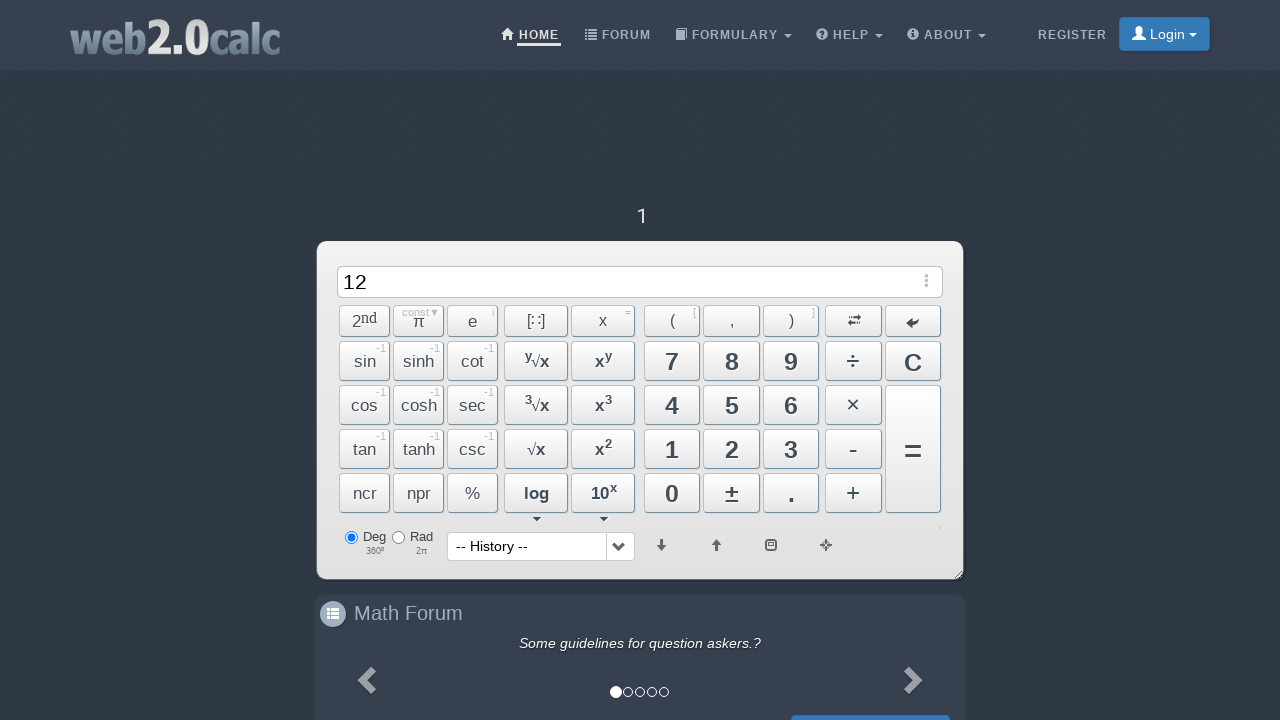

Clicked multiply button at (853, 405) on xpath=//button[@id='BtnMult']
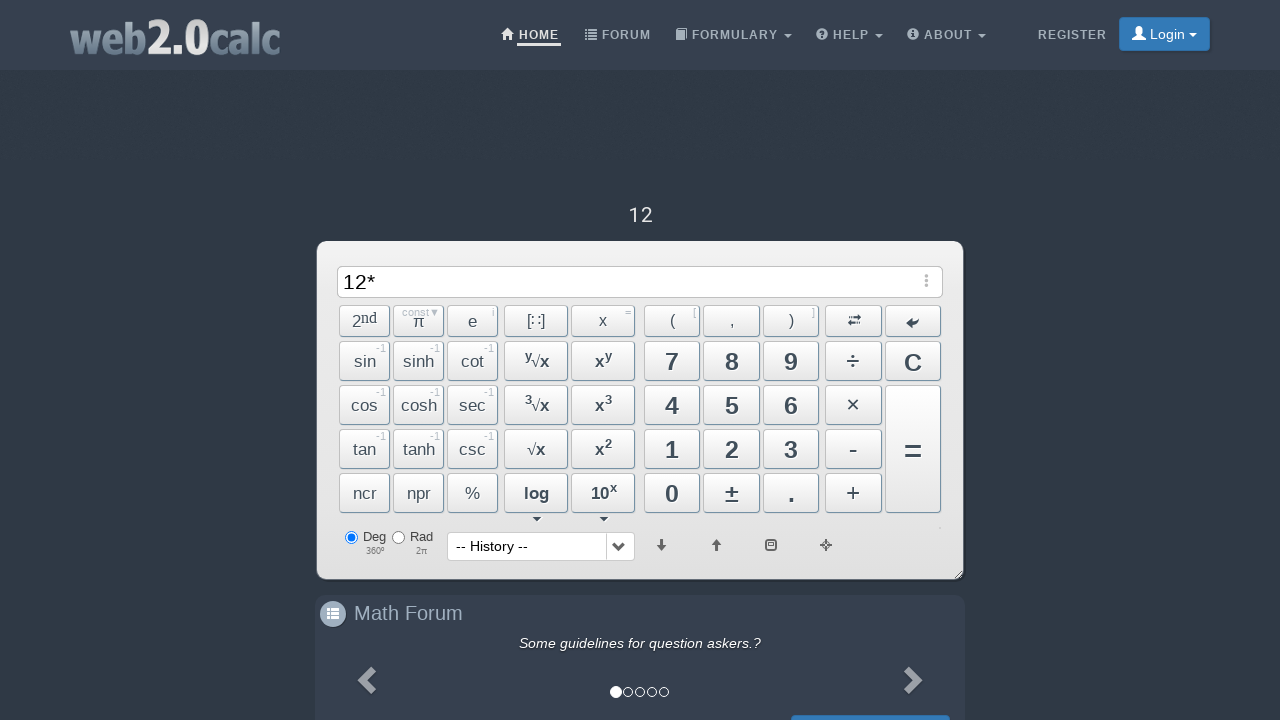

Clicked button '4' to enter second number at (672, 405) on xpath=//button[@id='Btn4']
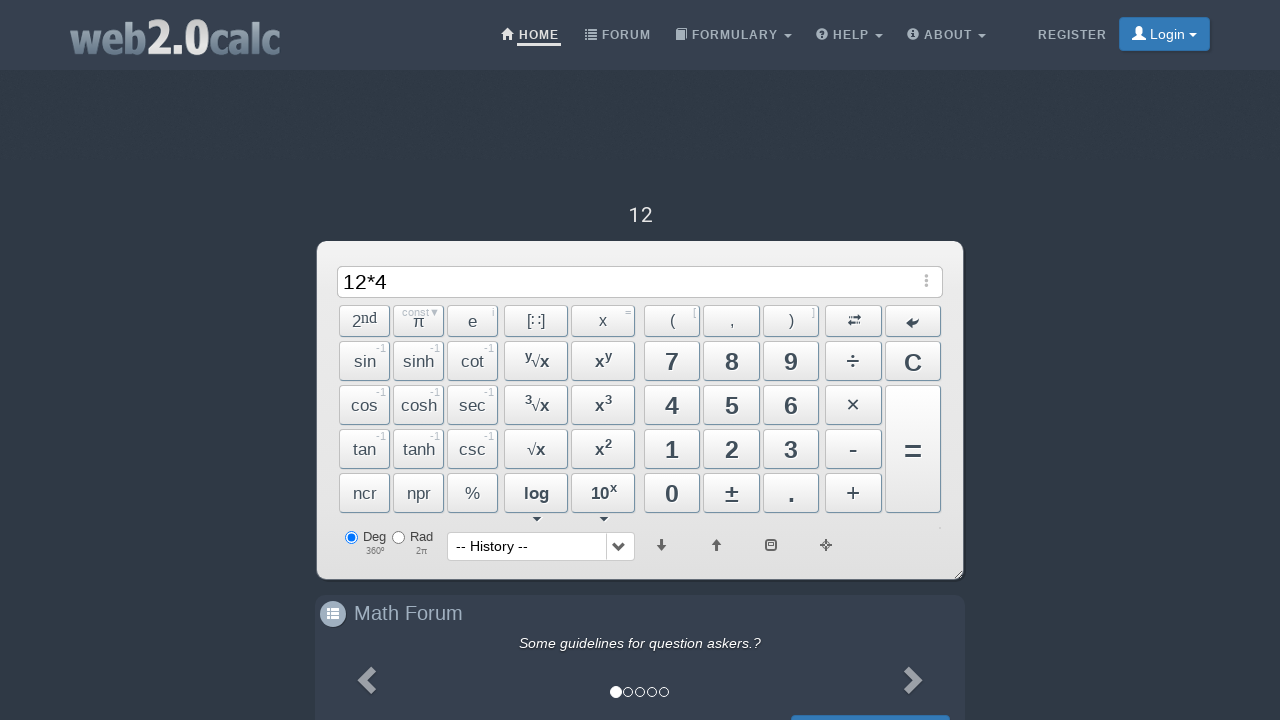

Clicked equals button to calculate result at (913, 449) on xpath=//button[@id='BtnCalc']
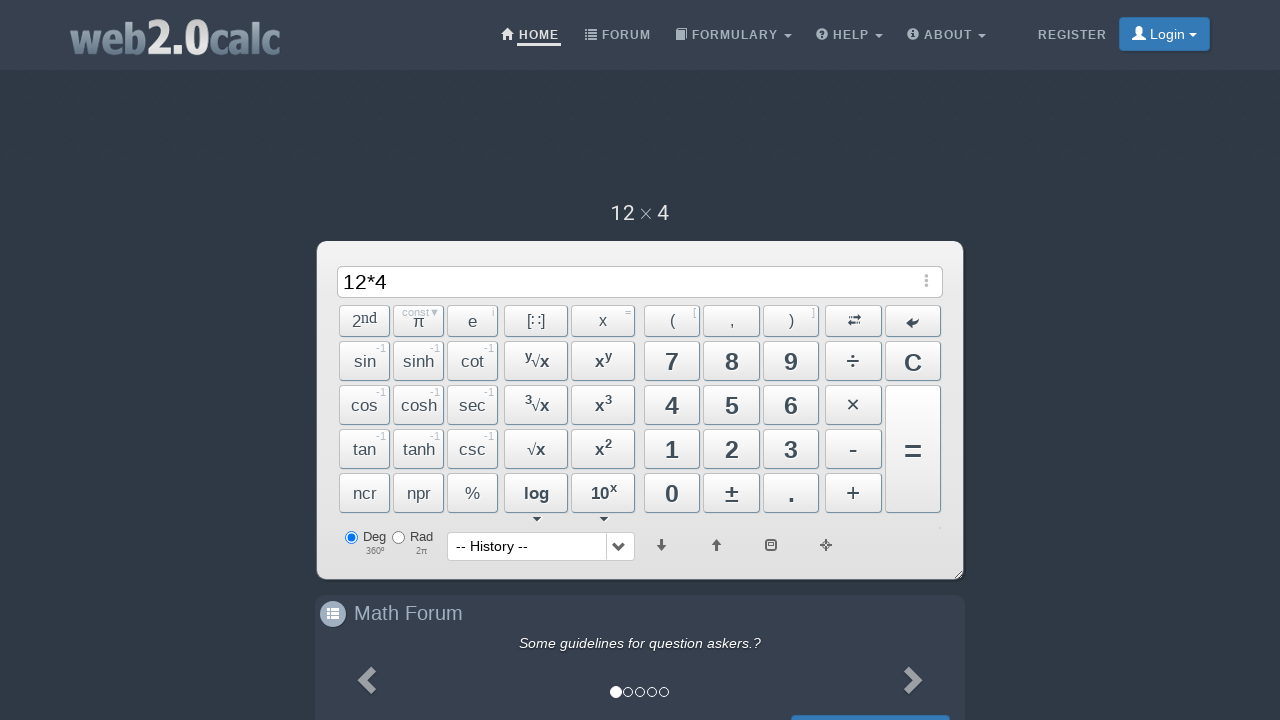

Waited for calculation result to appear
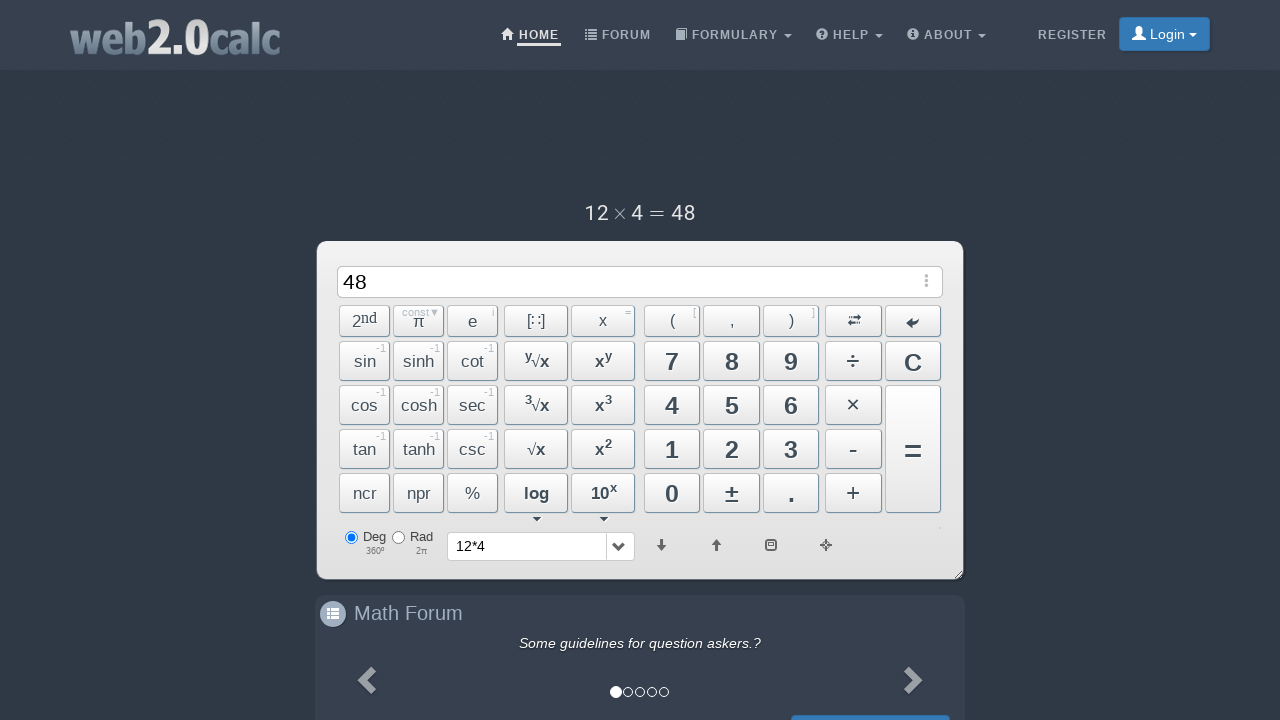

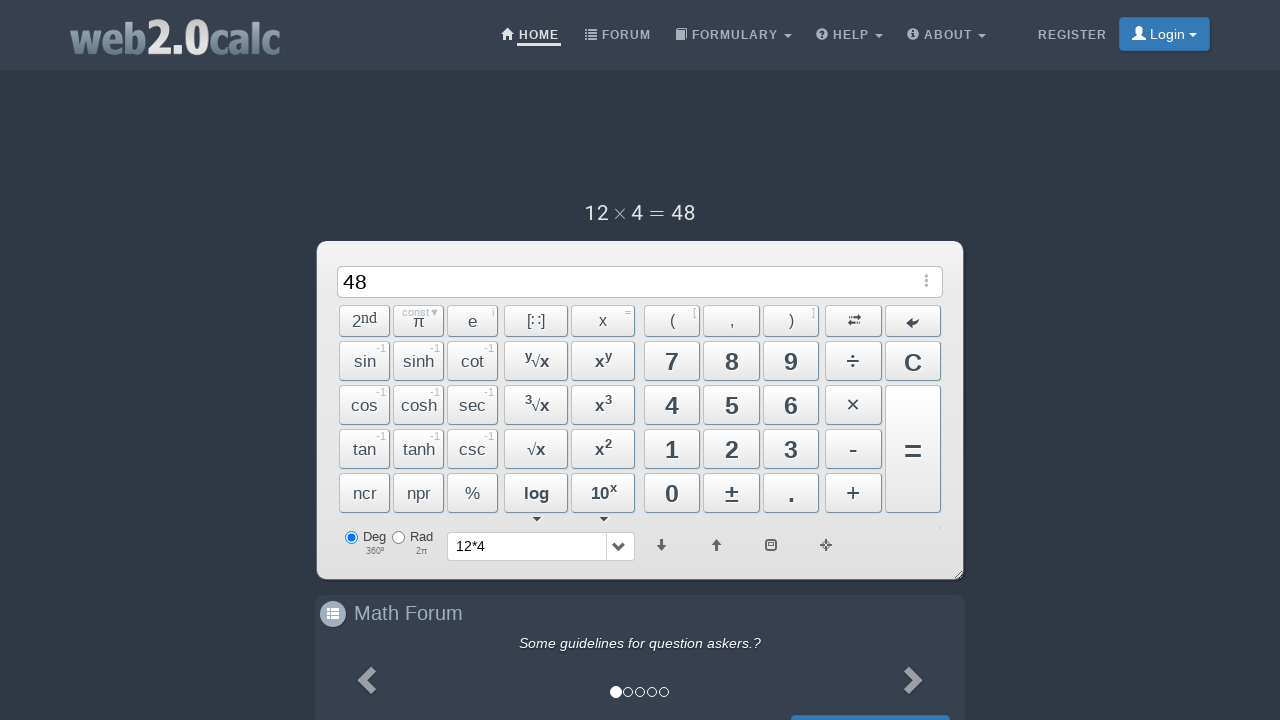